Tests clicking a checkbox on the Rahul Shetty Academy Automation Practice page to verify checkbox interaction functionality.

Starting URL: https://www.rahulshettyacademy.com/AutomationPractice/

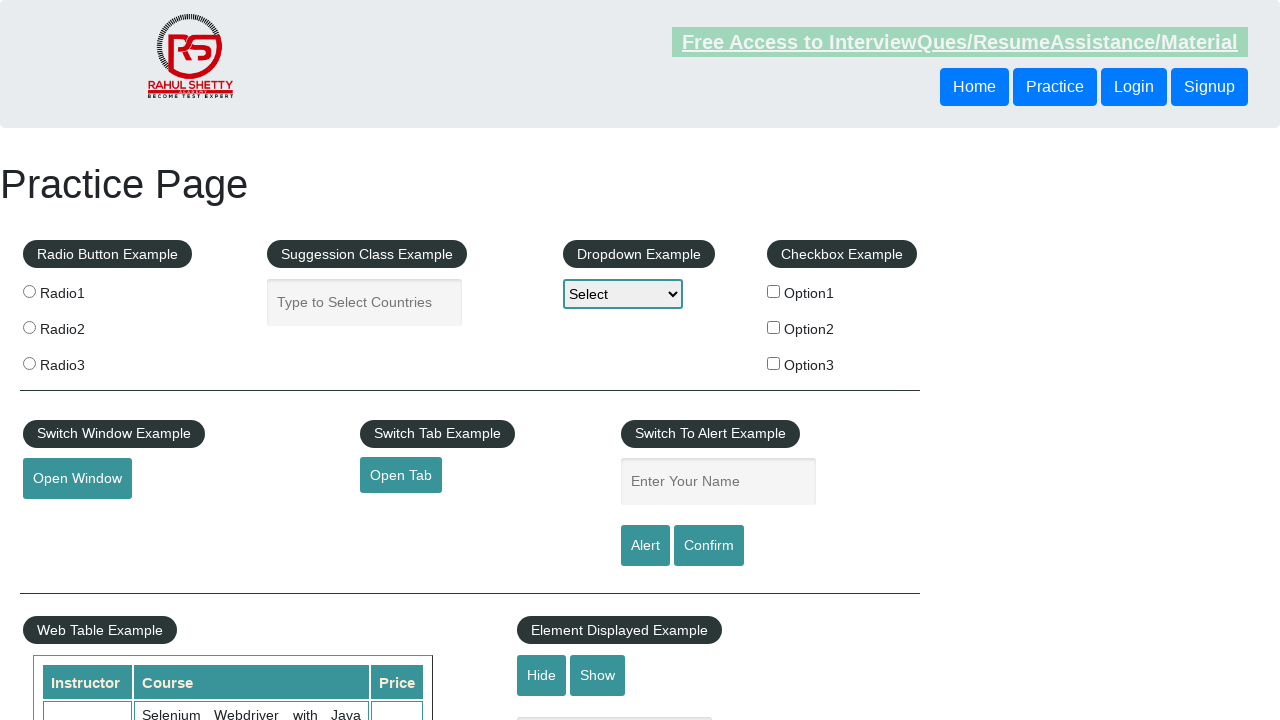

Clicked the first checkbox option (checkBoxOption1) at (774, 291) on xpath=//input[@id='checkBoxOption1']
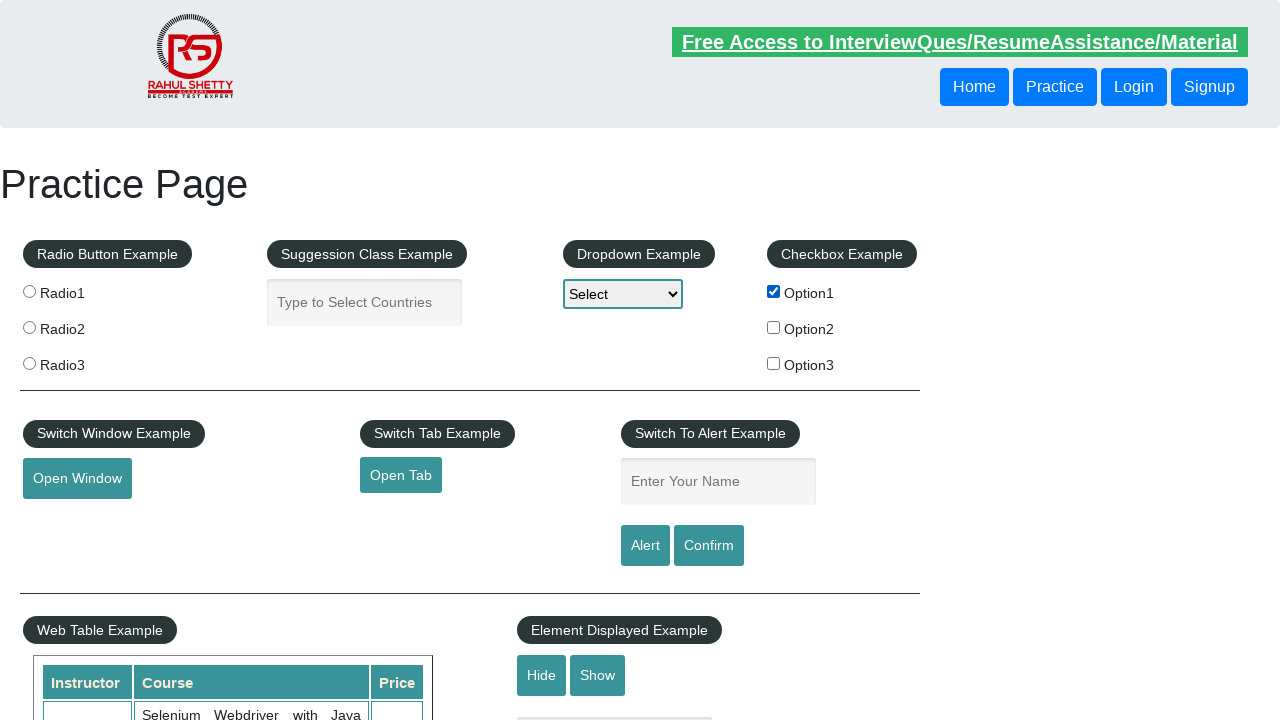

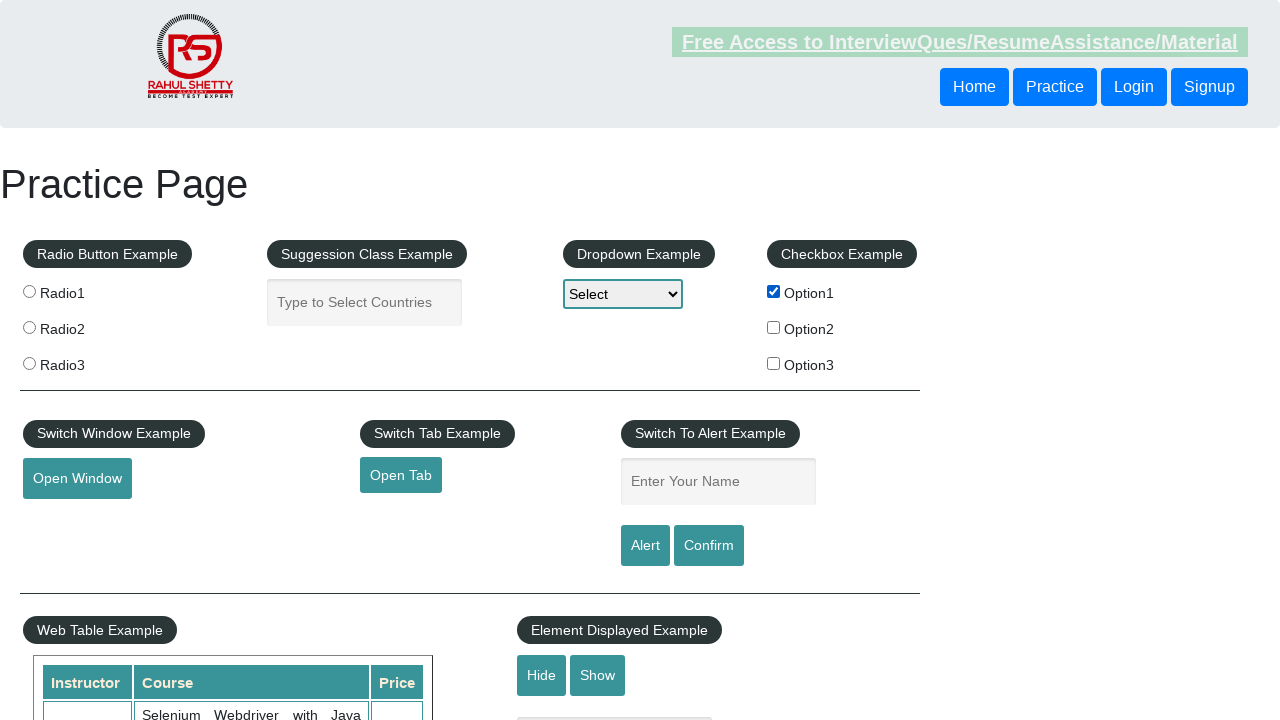